Tests scrolling and interacting with iframe content

Starting URL: https://rahulshettyacademy.com/AutomationPractice/

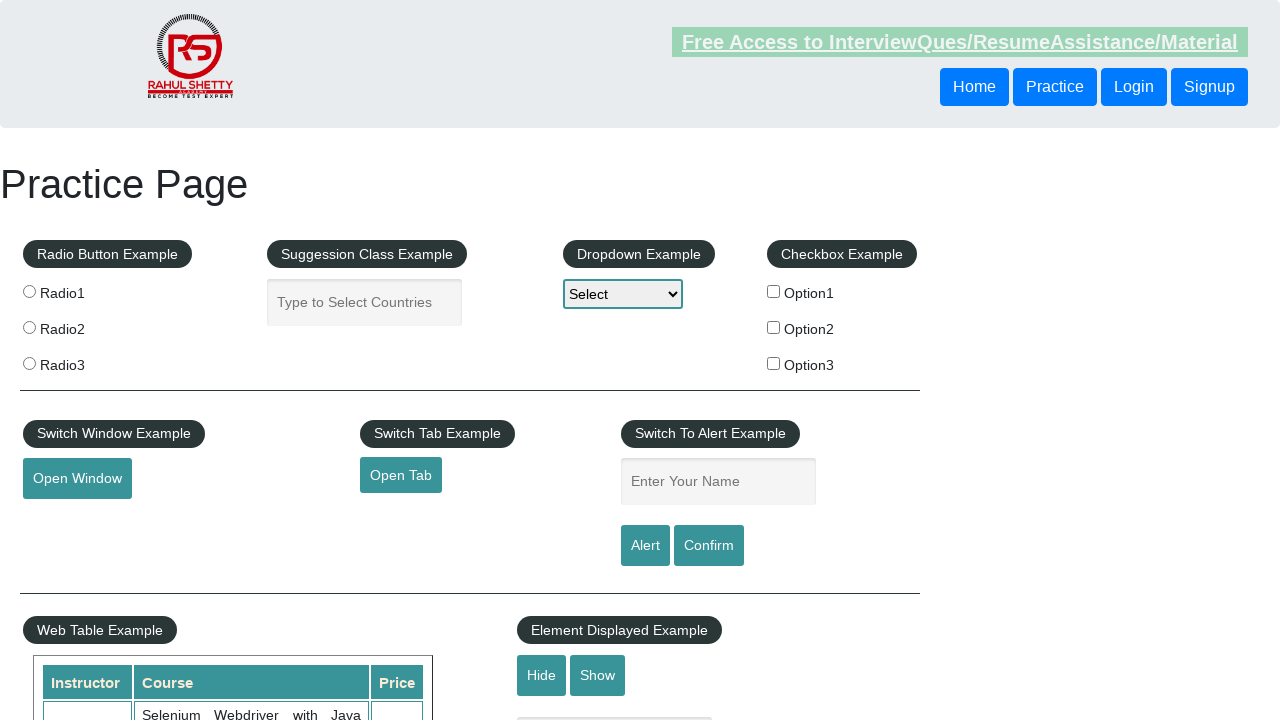

Scrolled down the page by 1500 pixels
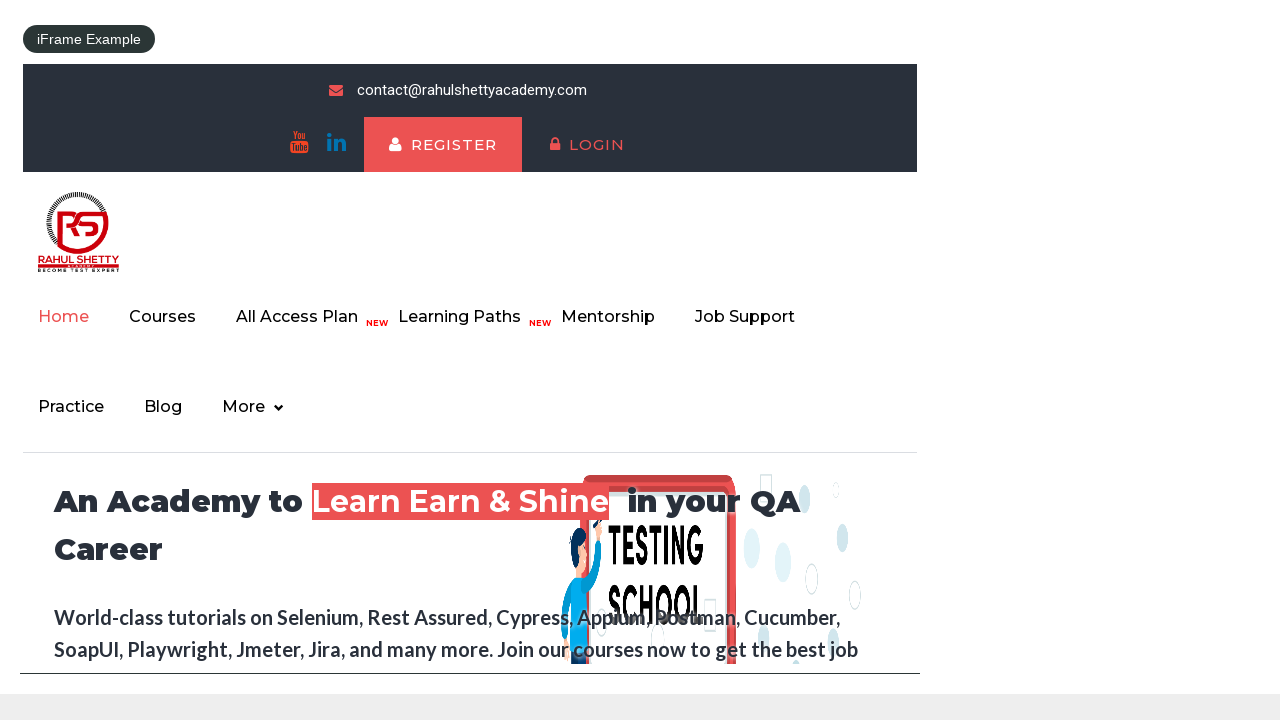

Located iframe with id 'courses-iframe'
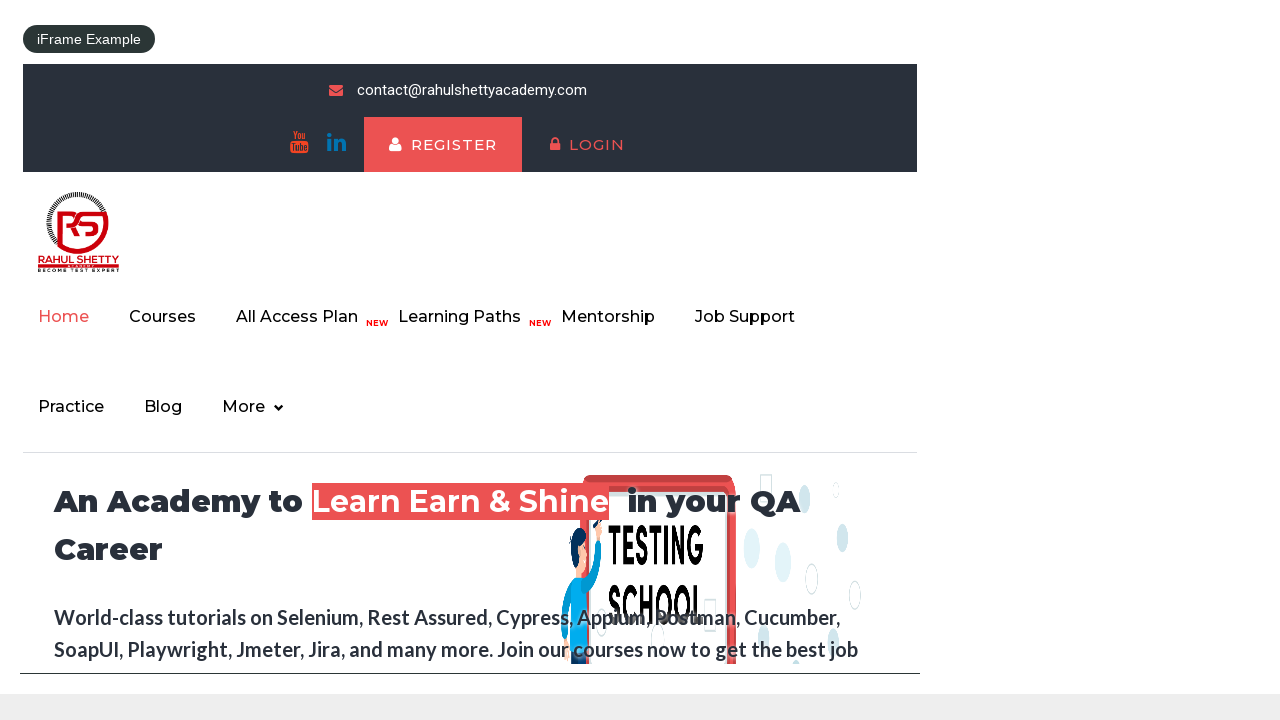

Scrolled to bottom of page by document body height
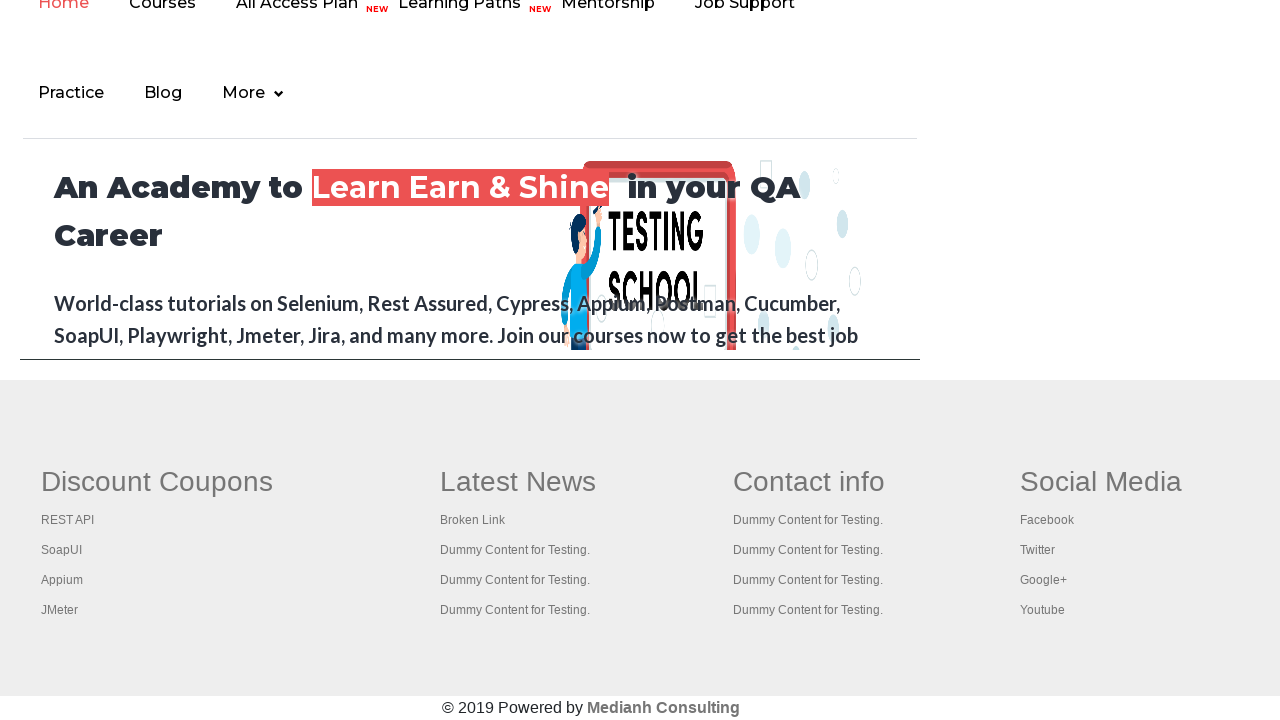

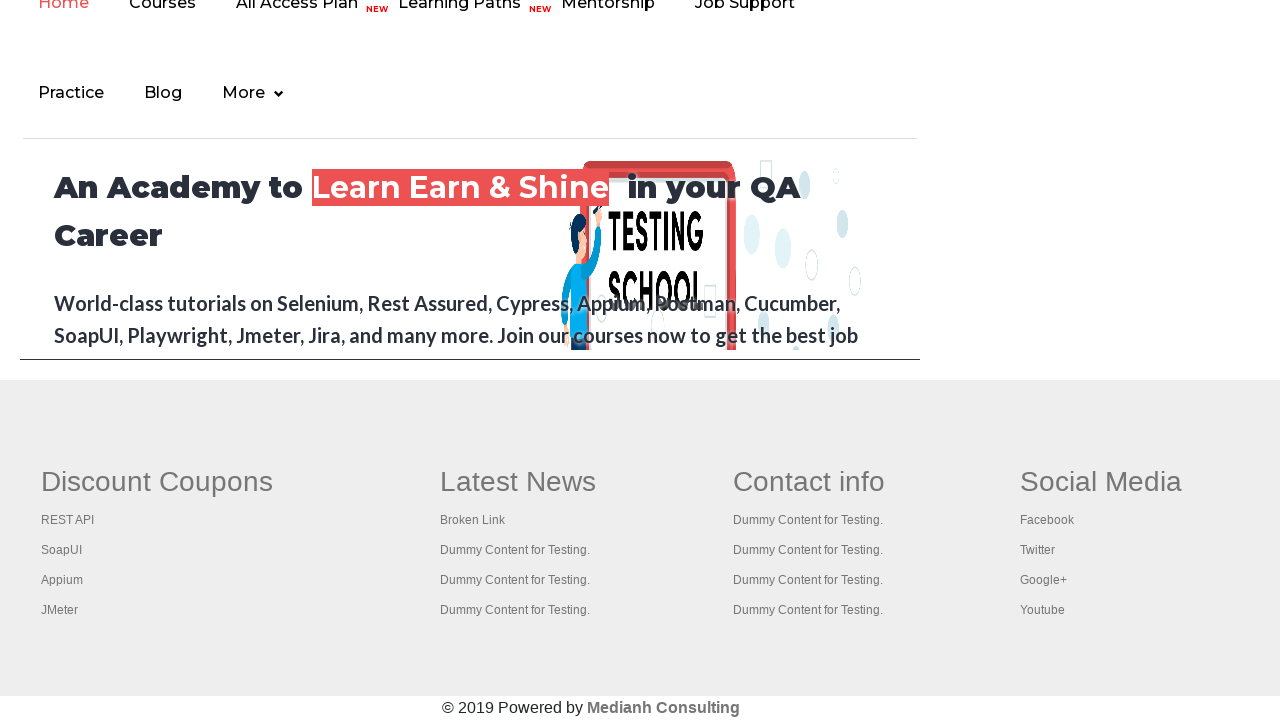